Tests dynamic loading functionality by clicking a start button and verifying that "Hello World!" text appears after loading completes

Starting URL: https://automationfc.github.io/dynamic-loading/

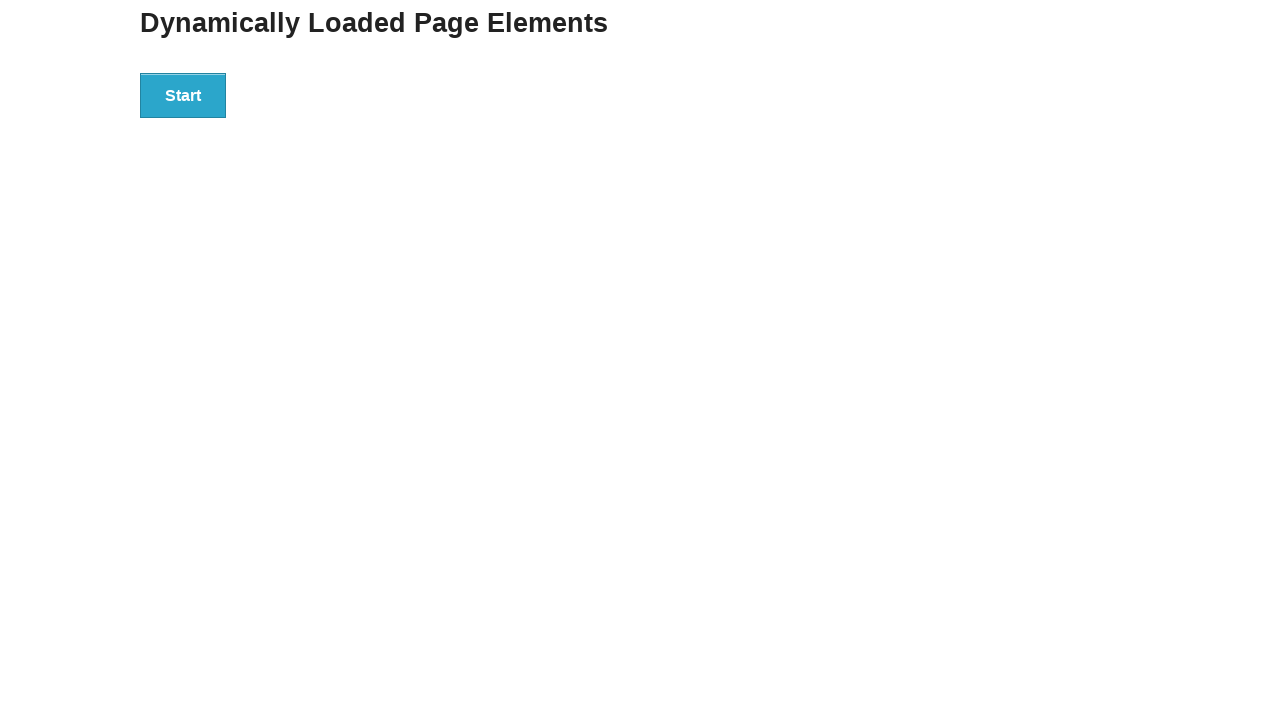

Navigated to dynamic loading test page
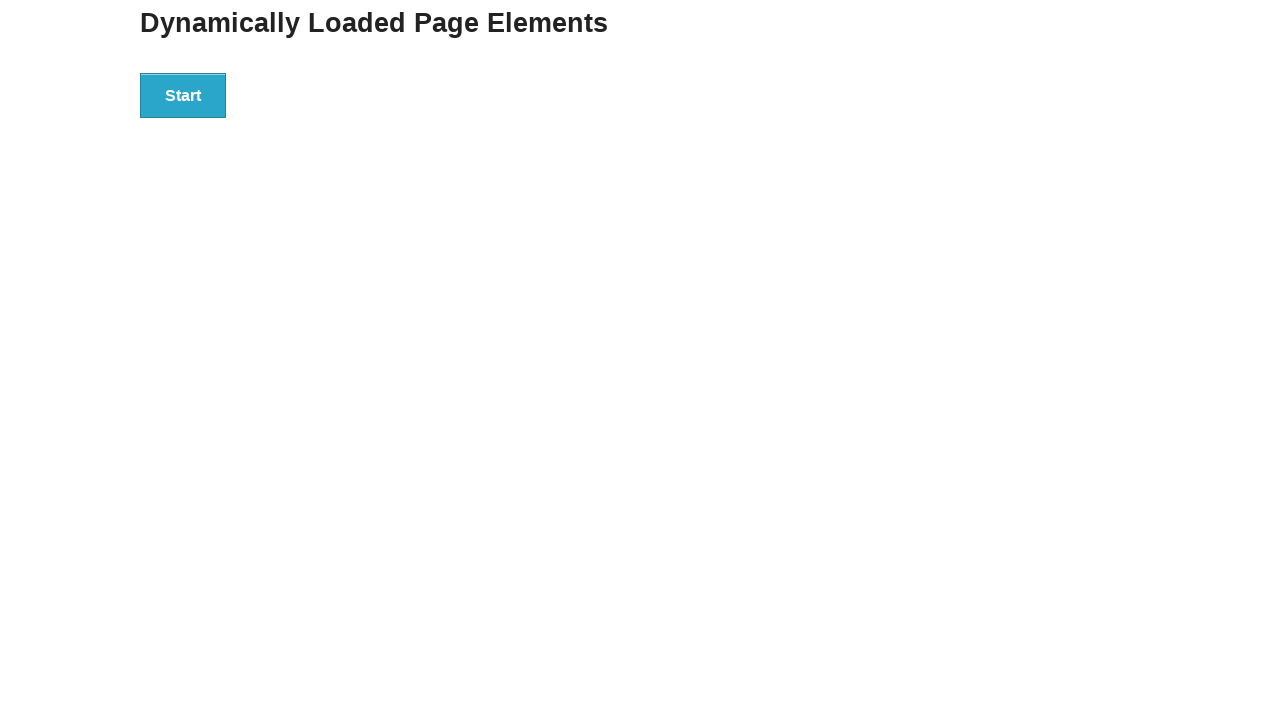

Clicked start button to trigger dynamic loading at (183, 95) on div#start > button
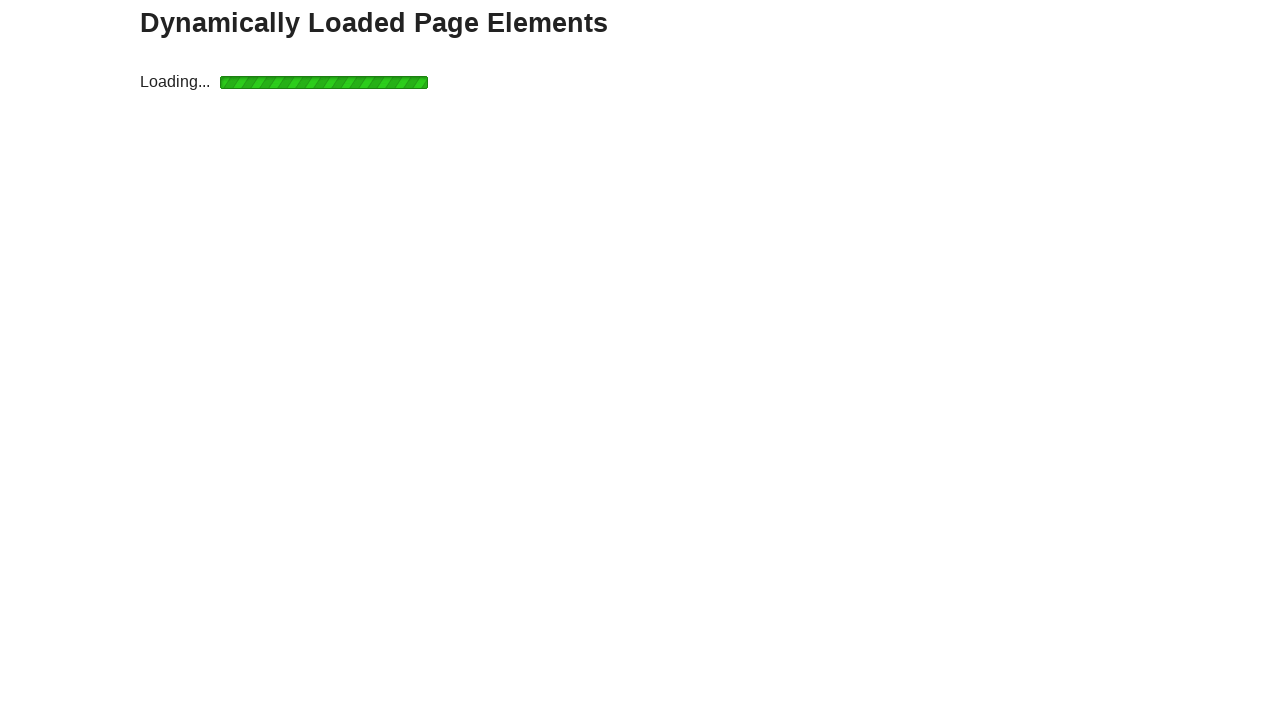

Waited for loading to complete and 'Hello World!' text to appear
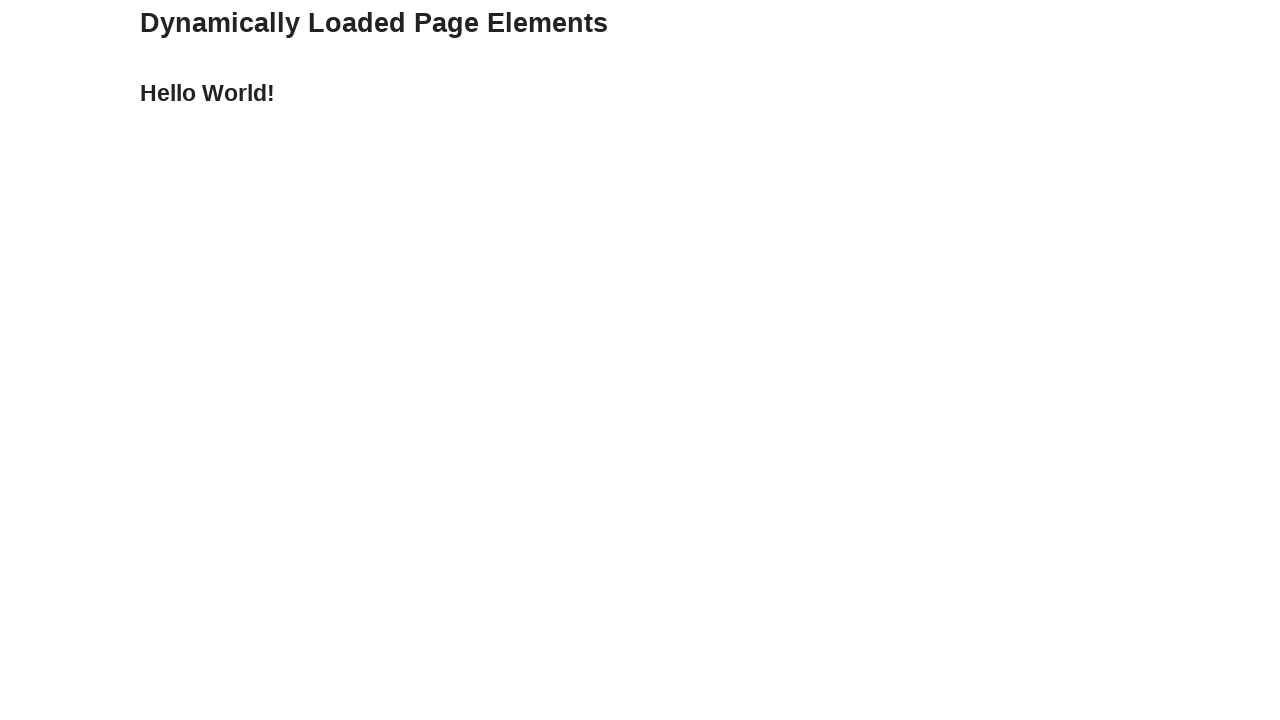

Verified that 'Hello World!' text is displayed correctly
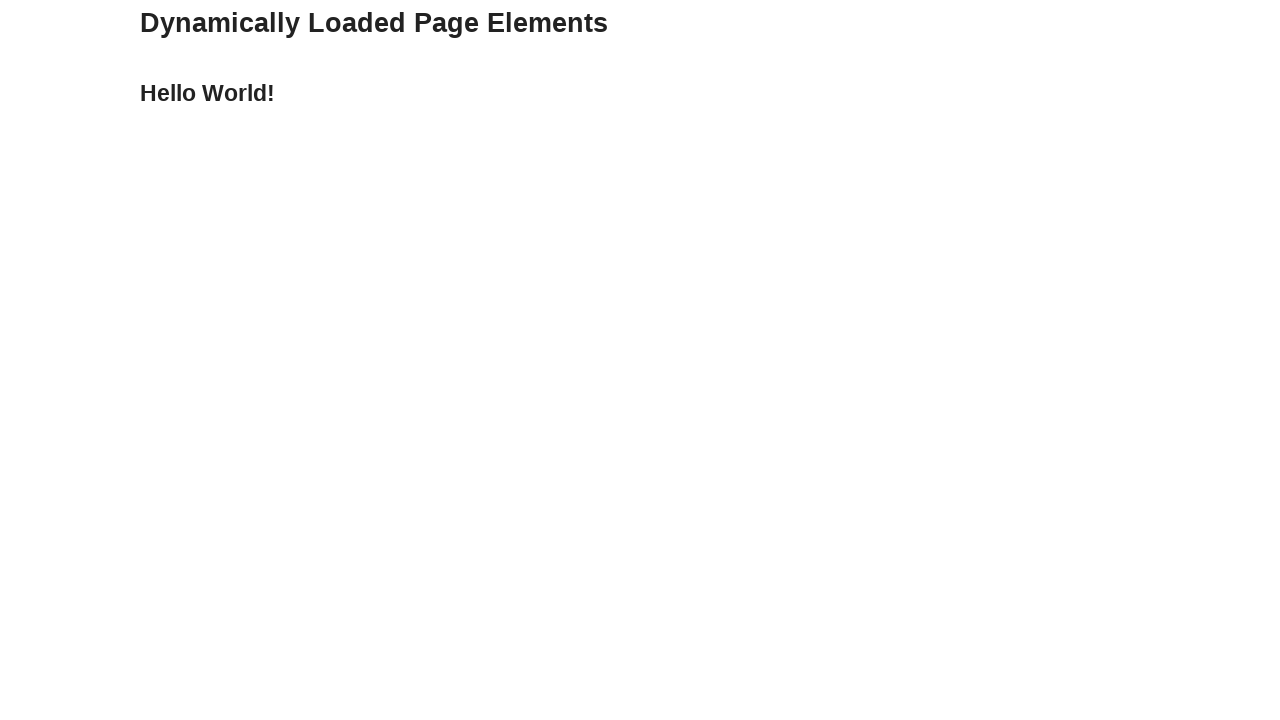

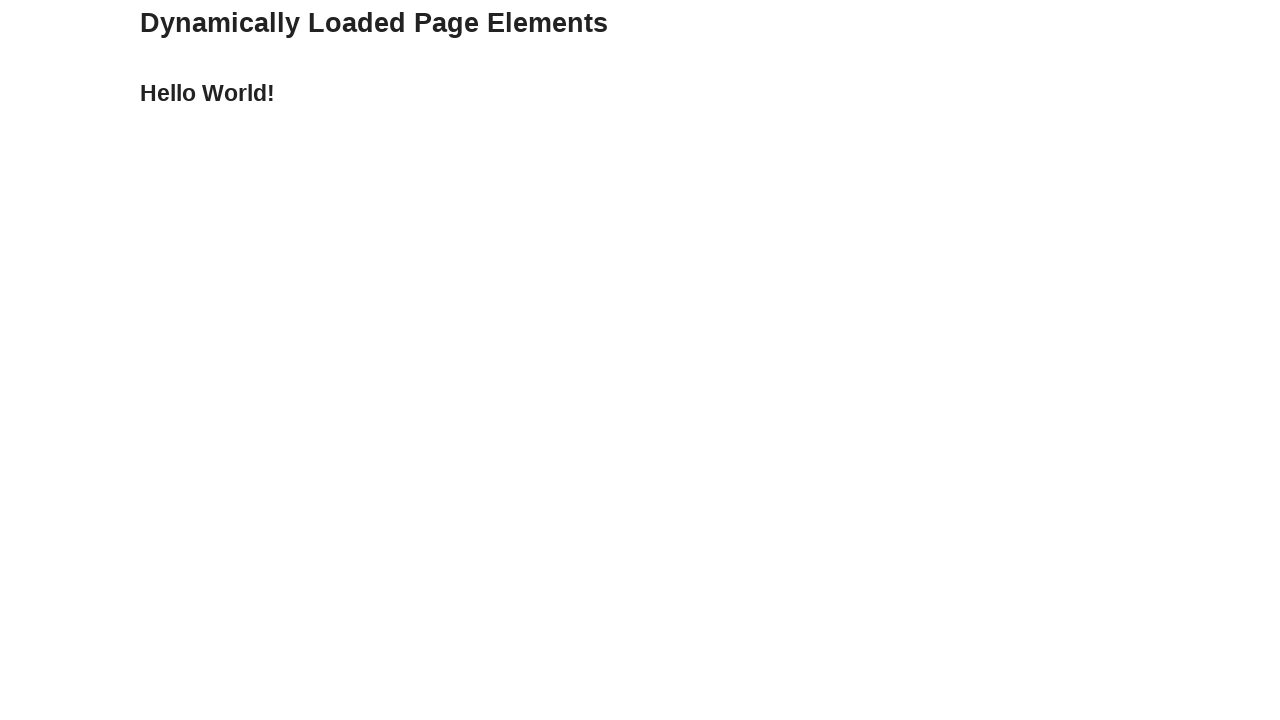